Navigates to DemoQA website and verifies the page title

Starting URL: https://demoqa.com/

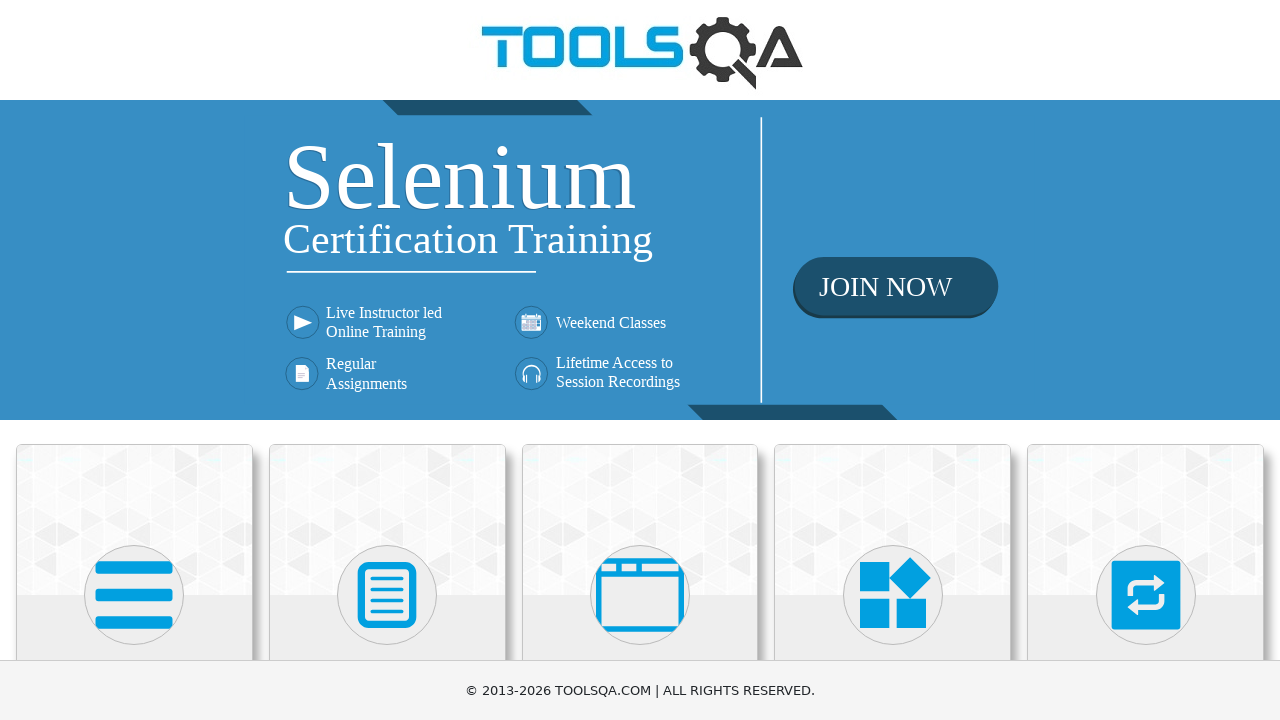

Navigated to DemoQA website at https://demoqa.com/
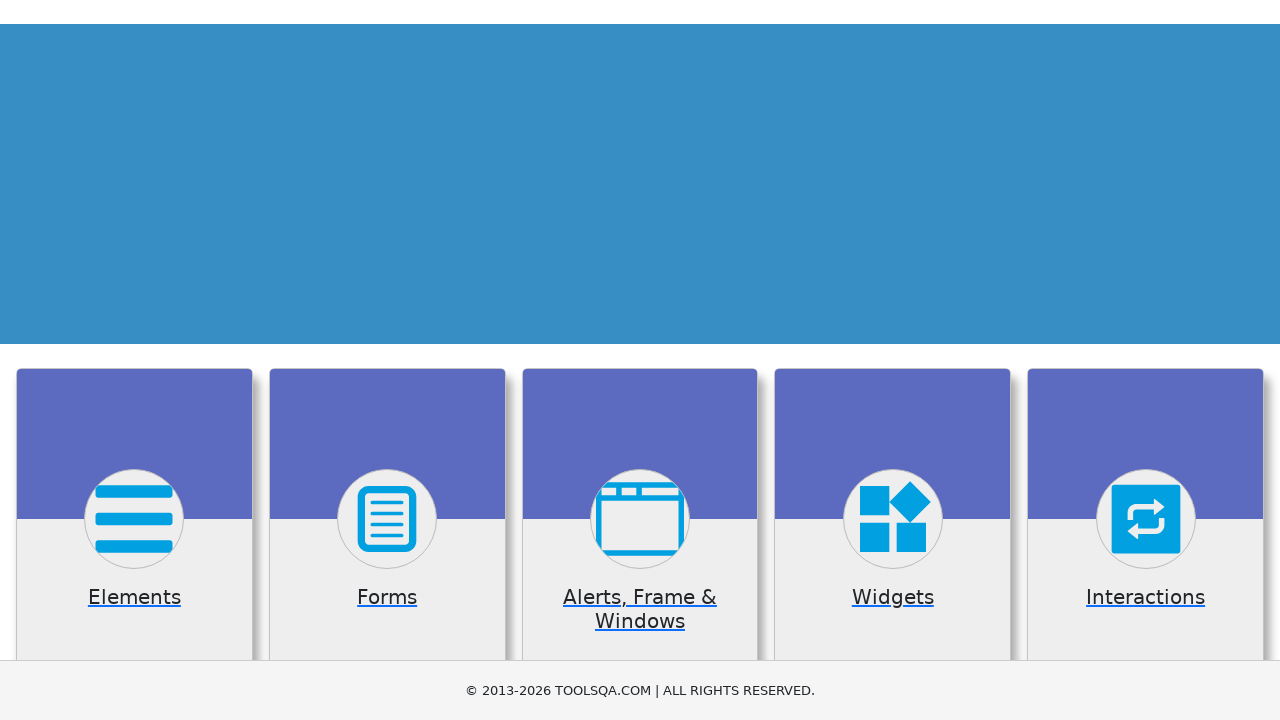

Retrieved page title
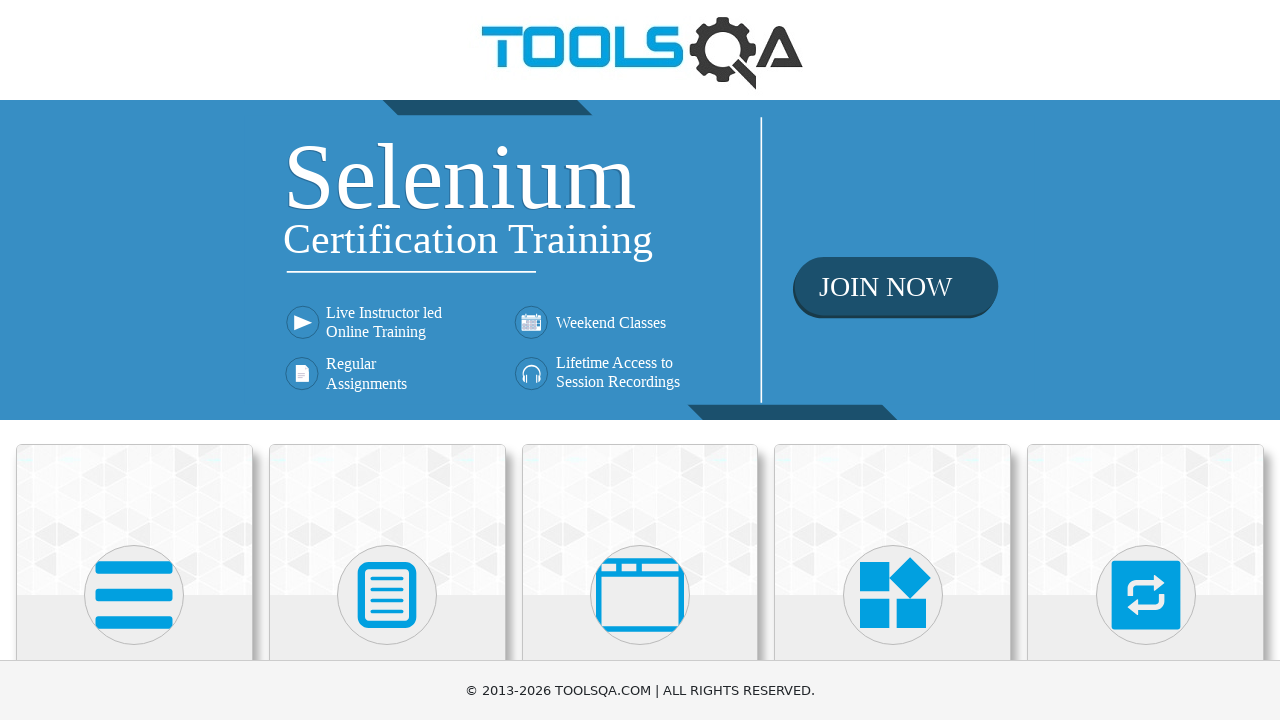

Page title mismatch - Actual: demosite, Expected: ToolsQA
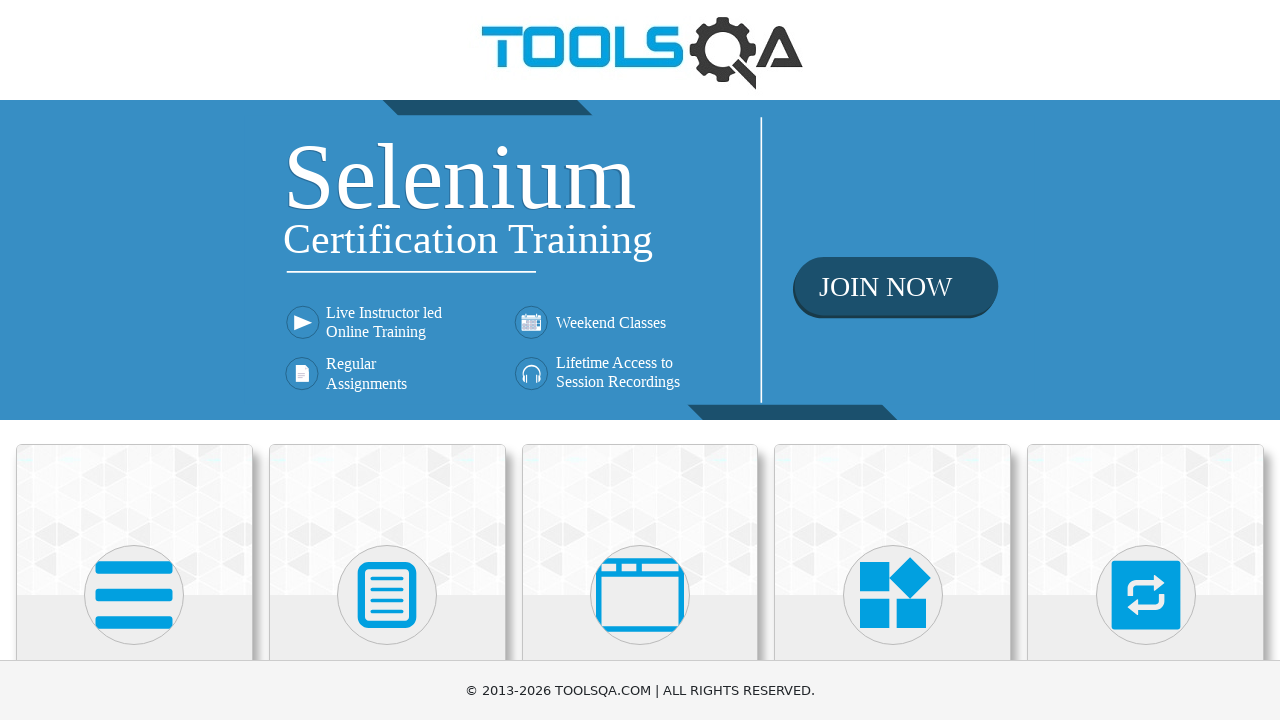

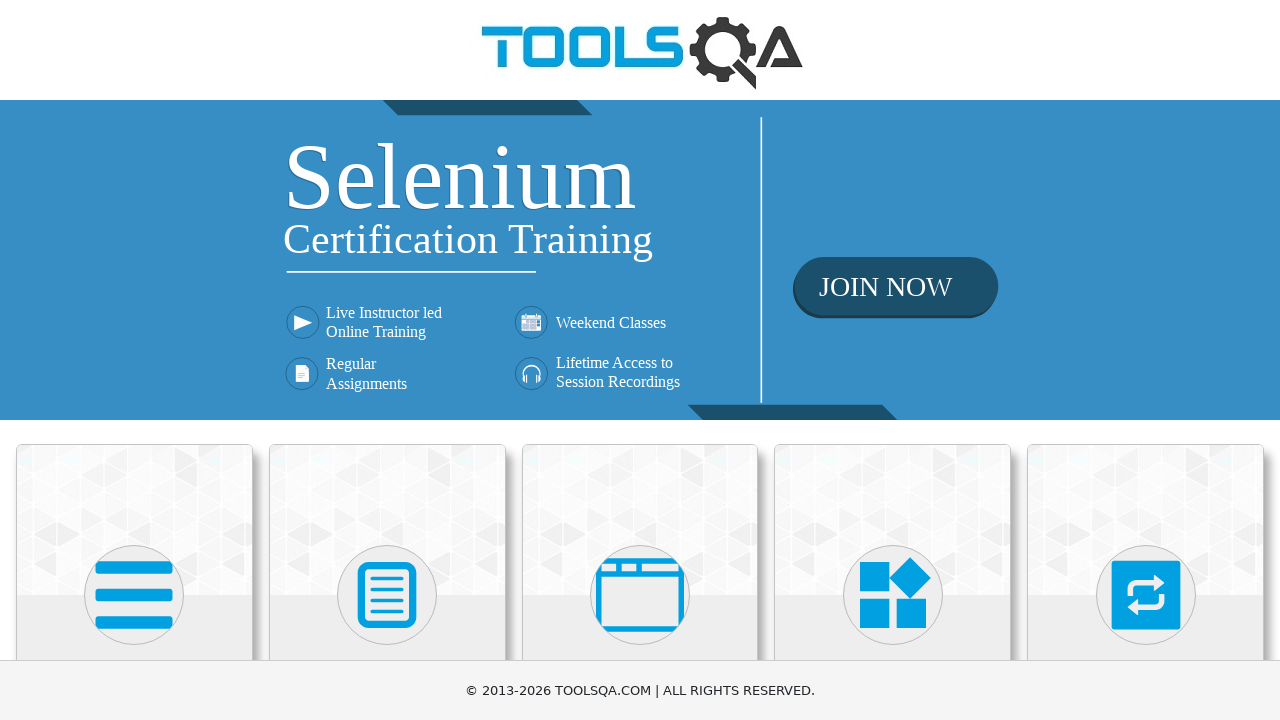